Tests radio button selection functionality by clicking the third radio button and verifying it becomes selected

Starting URL: https://rahulshettyacademy.com/AutomationPractice/

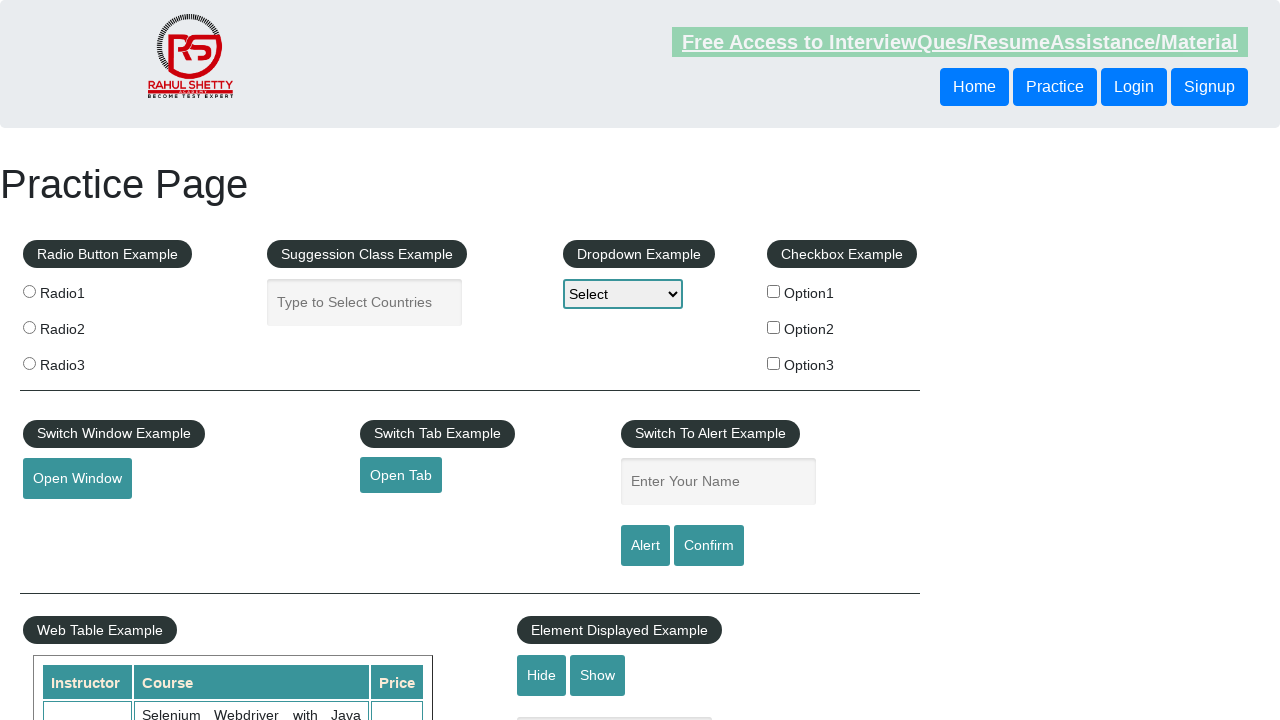

Located all radio button elements with name 'radioButton'
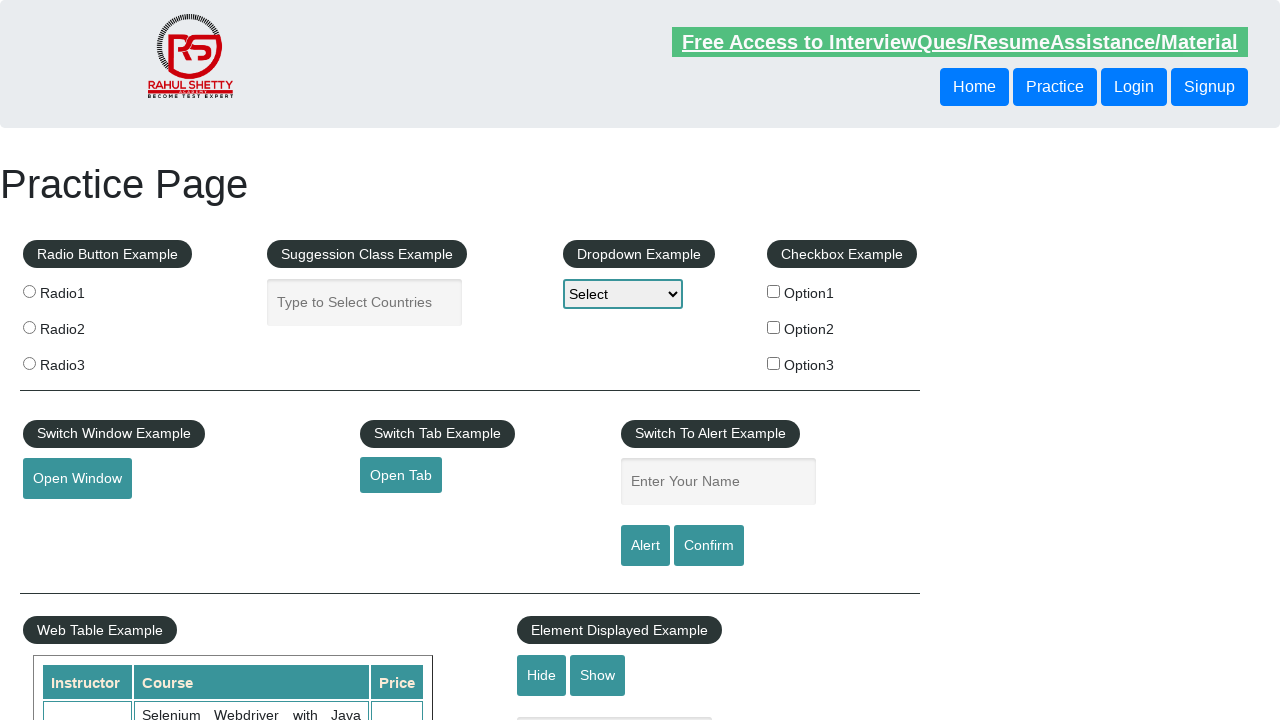

Clicked the third radio button at (29, 363) on [name='radioButton'] >> nth=2
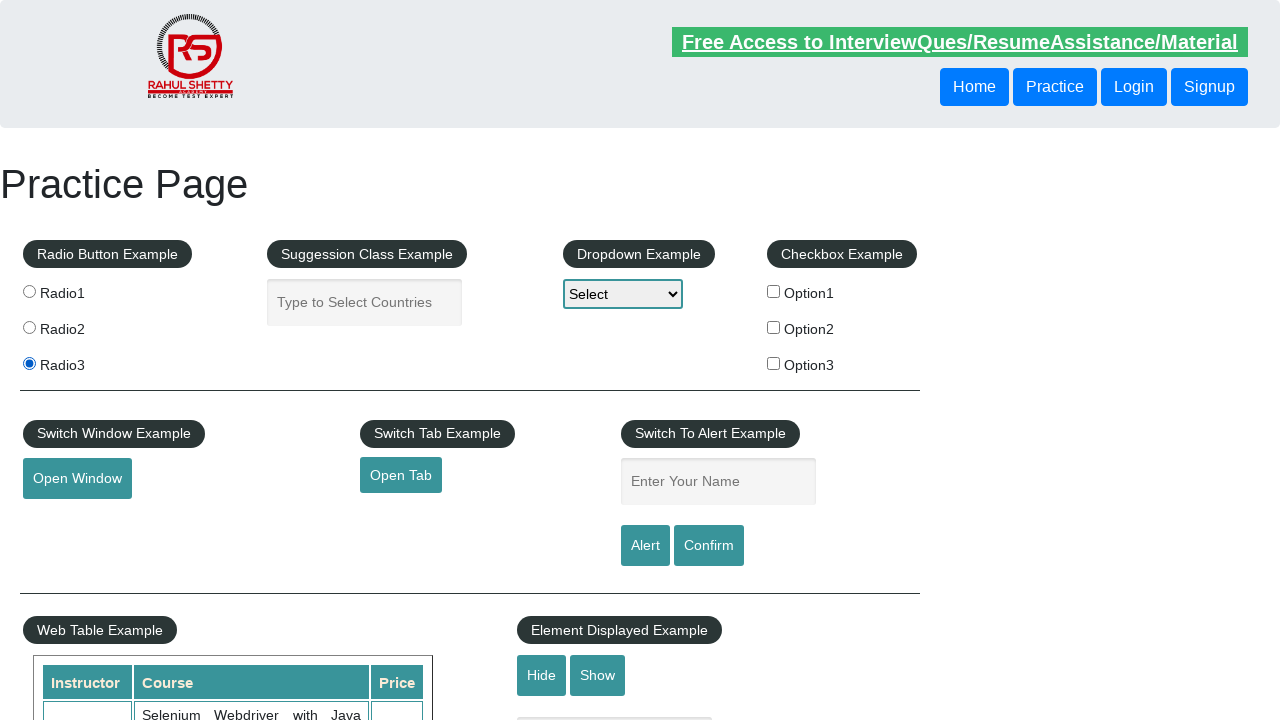

Verified that the third radio button is selected
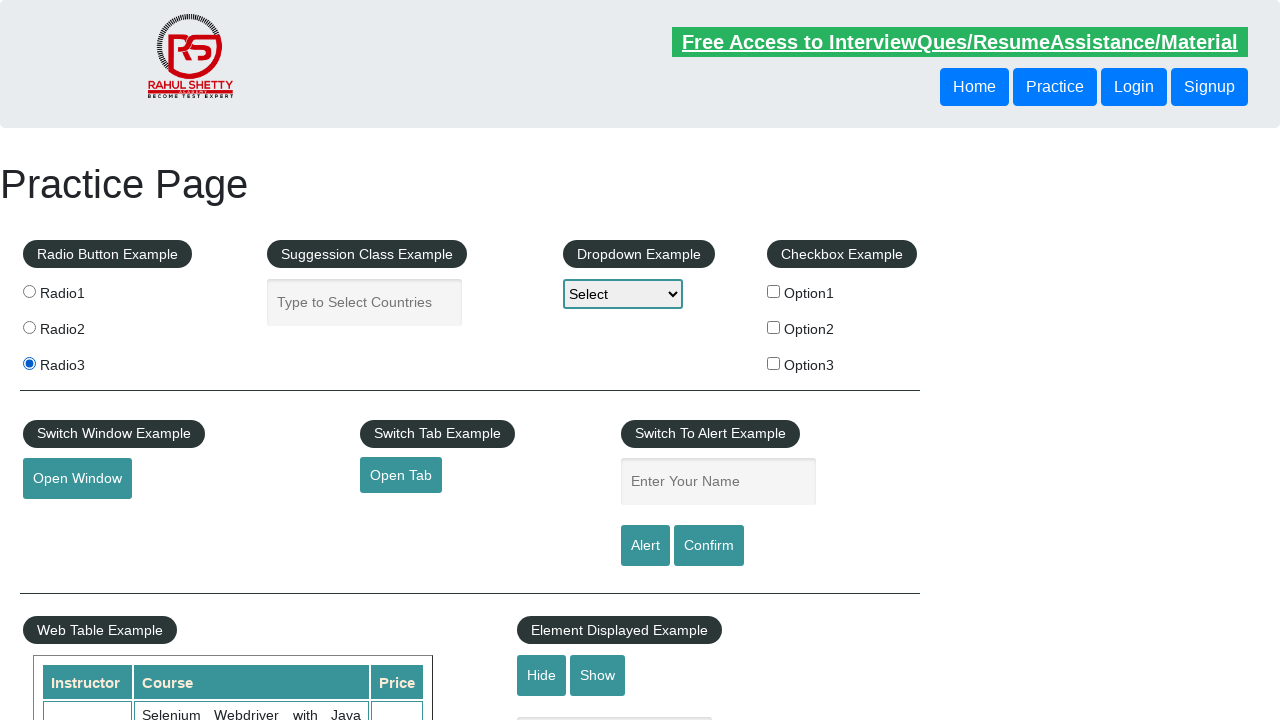

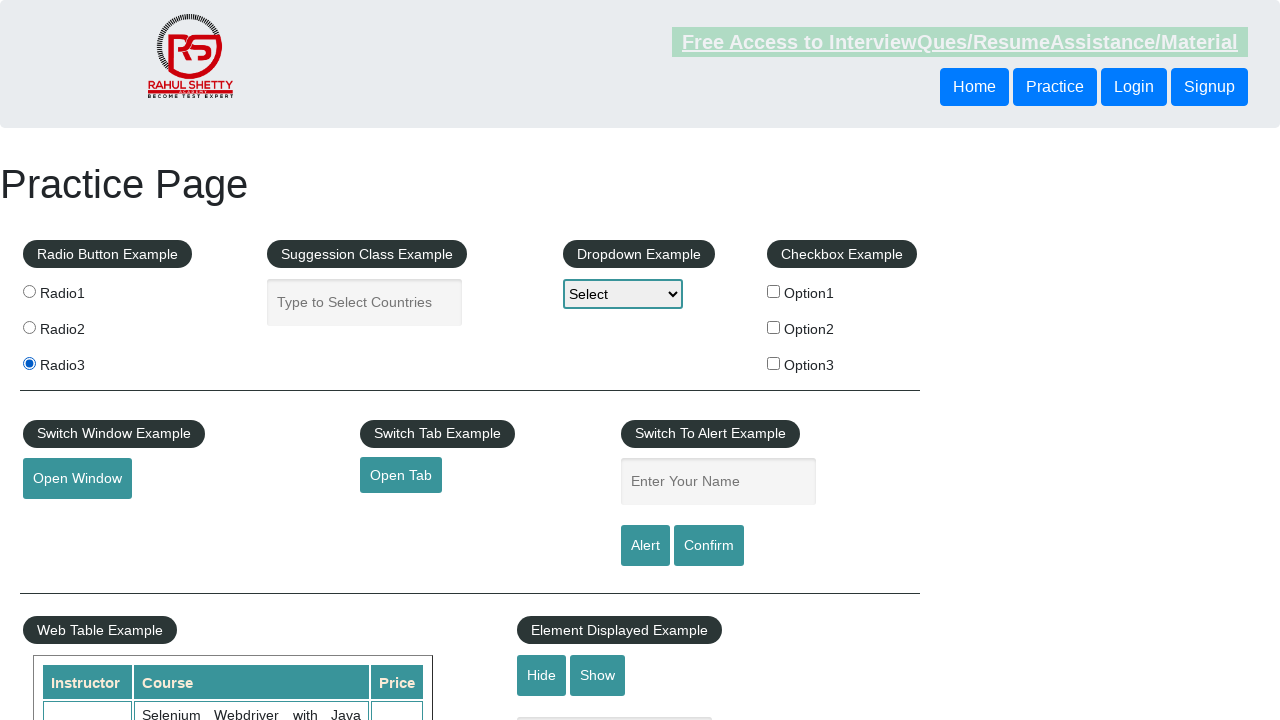